Opens Flipkart homepage and waits for the page to load completely

Starting URL: https://www.flipkart.com/

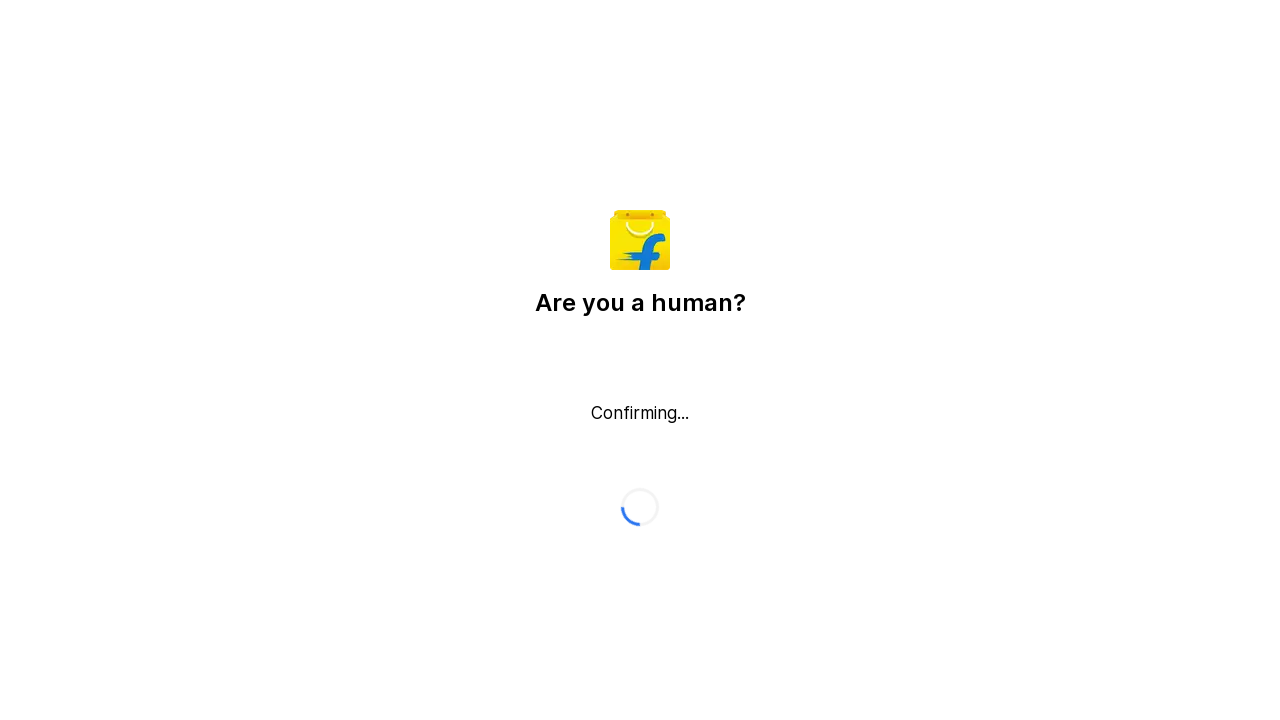

Waited for page to fully load with networkidle state
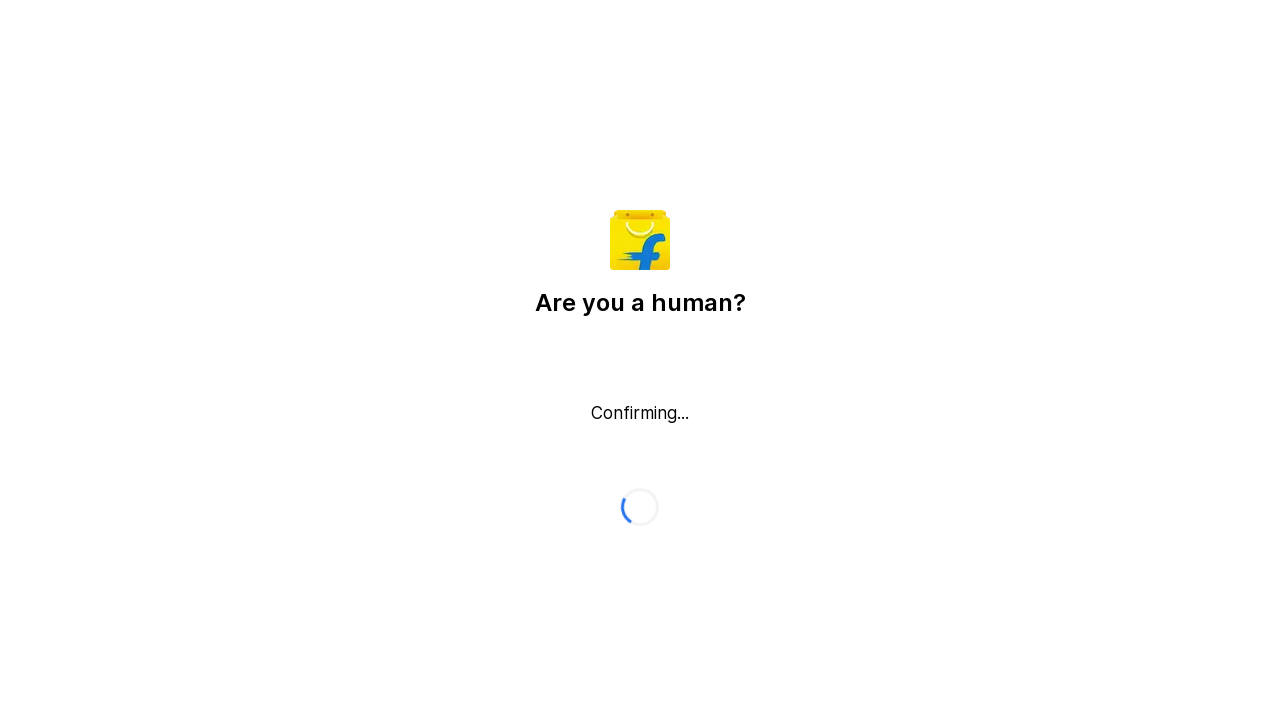

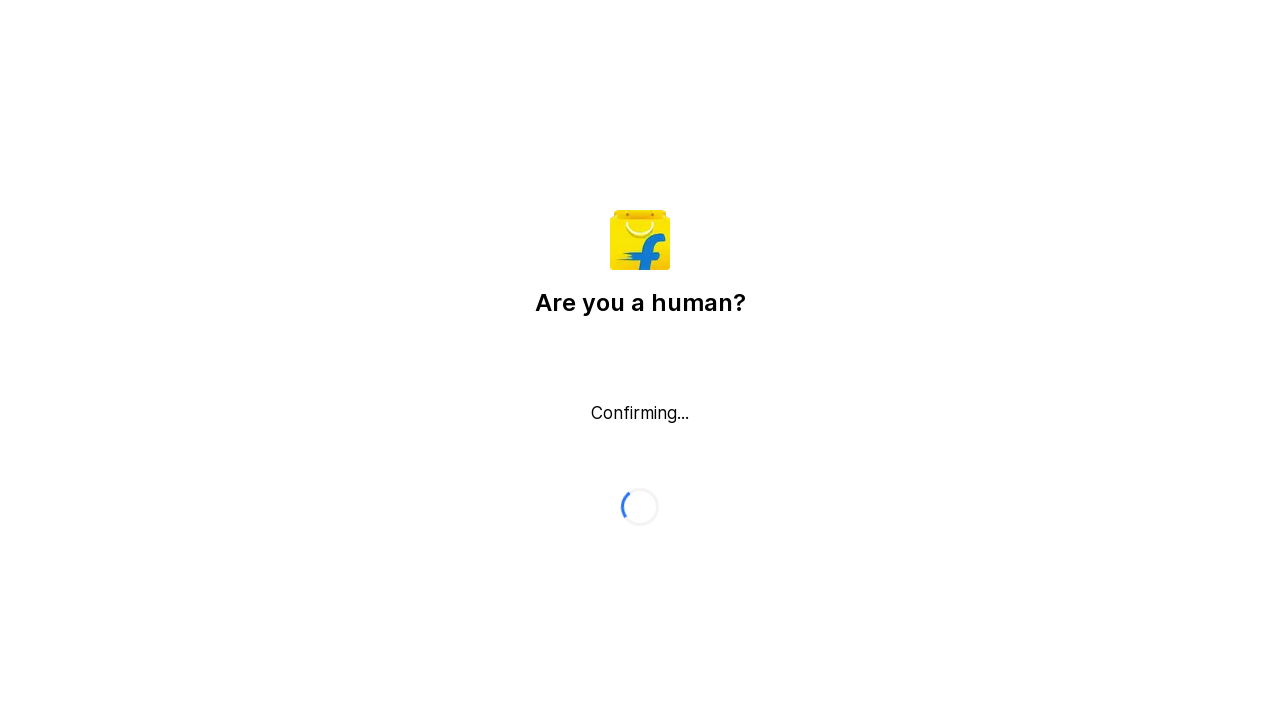